Tests JavaScript prompt alert functionality by clicking a button to trigger a prompt, entering text into the alert, and accepting it

Starting URL: https://demoqa.com/alerts

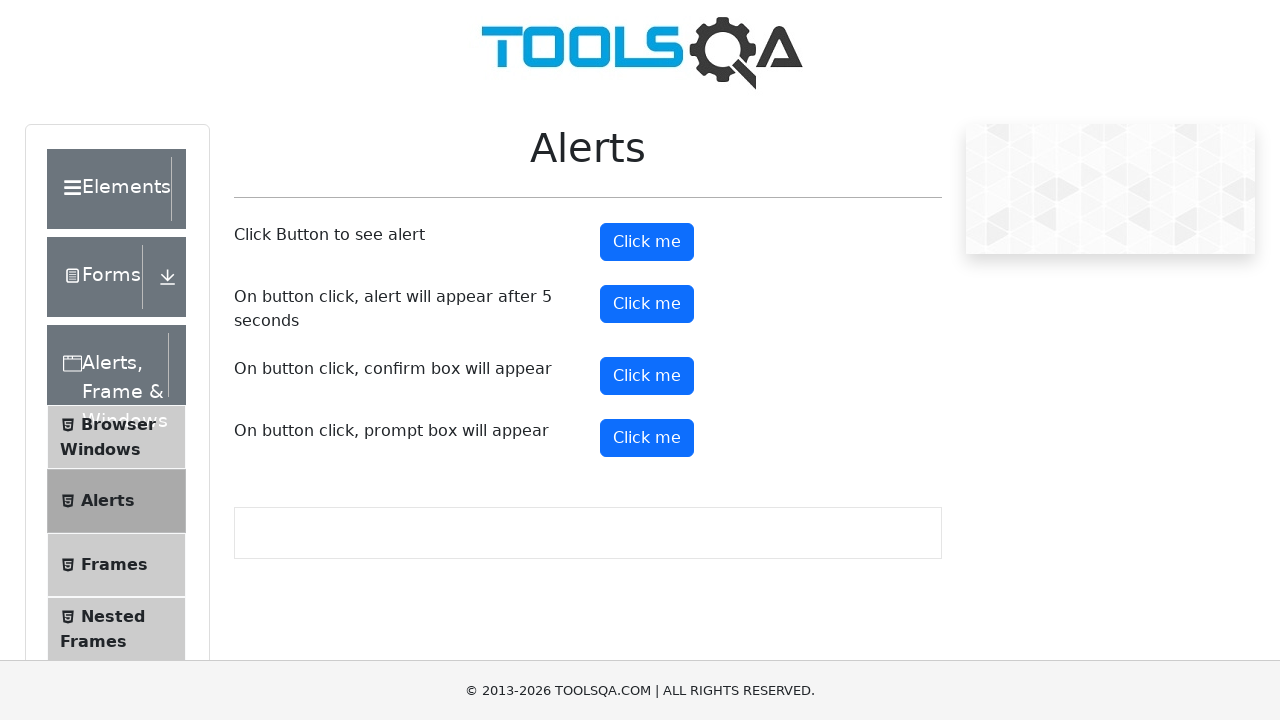

Clicked prompt button to trigger alert at (647, 438) on #promtButton
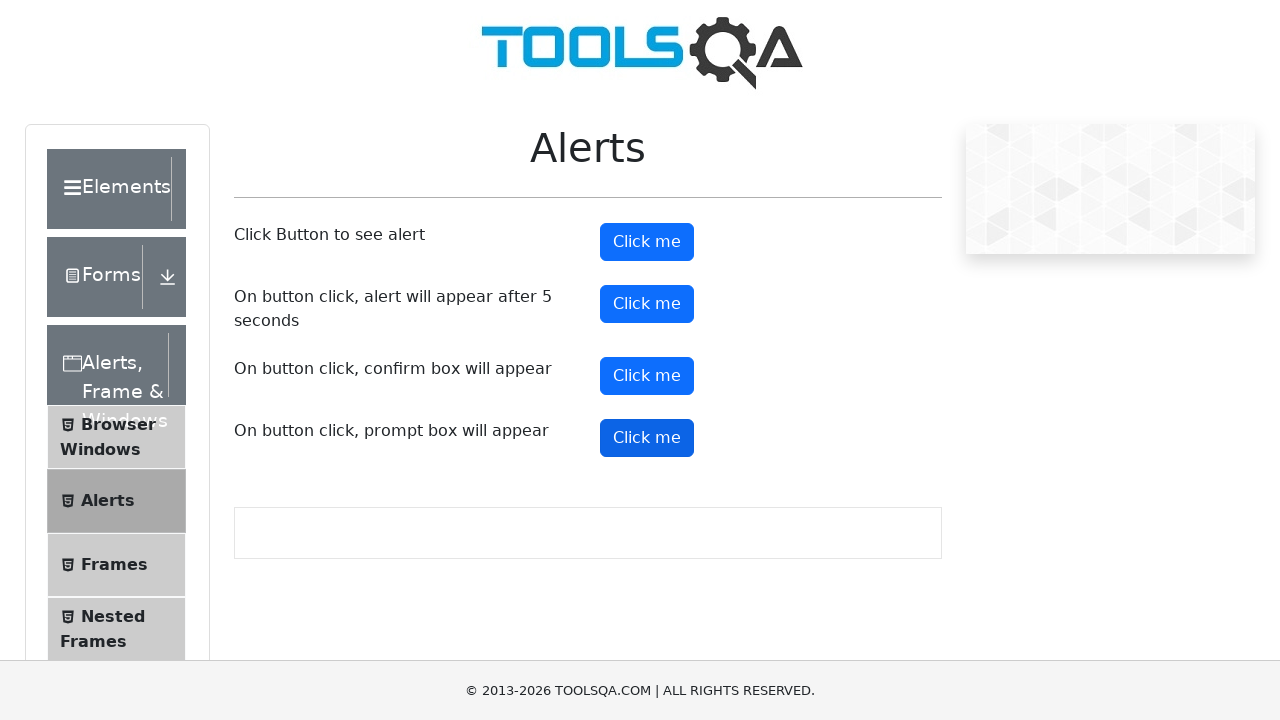

Entered text 'KTCTC' into prompt alert and accepted it
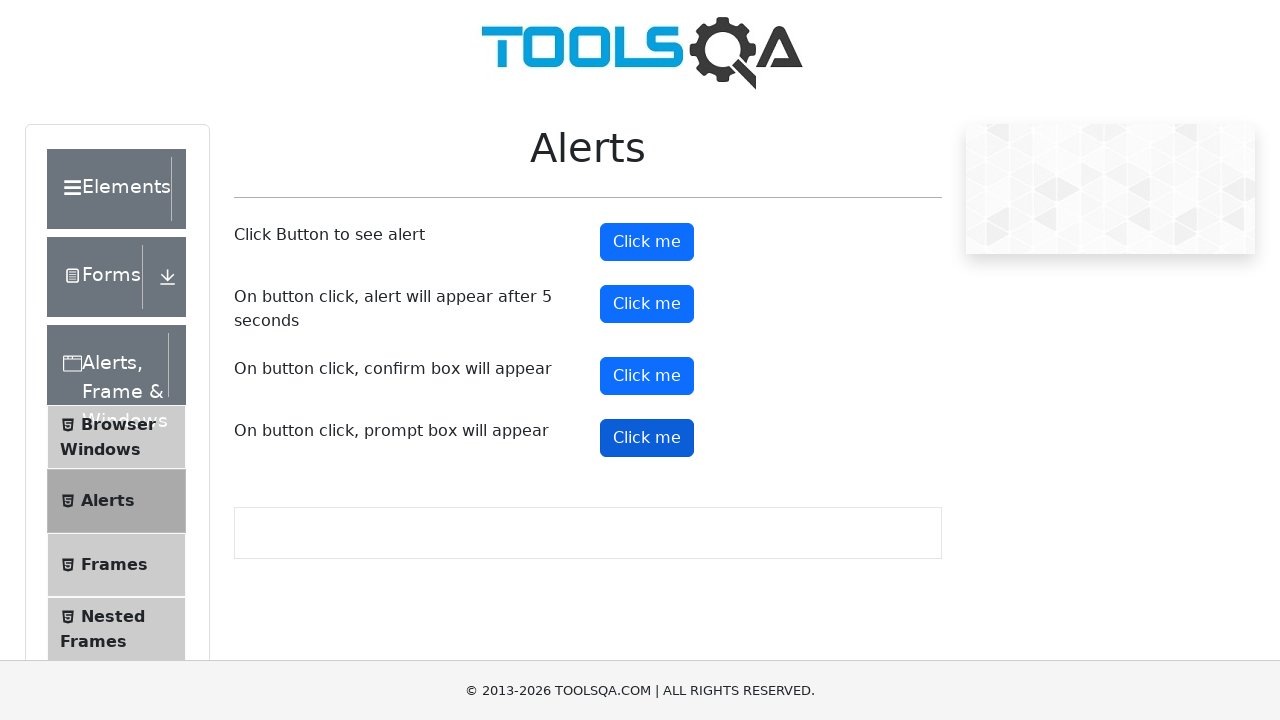

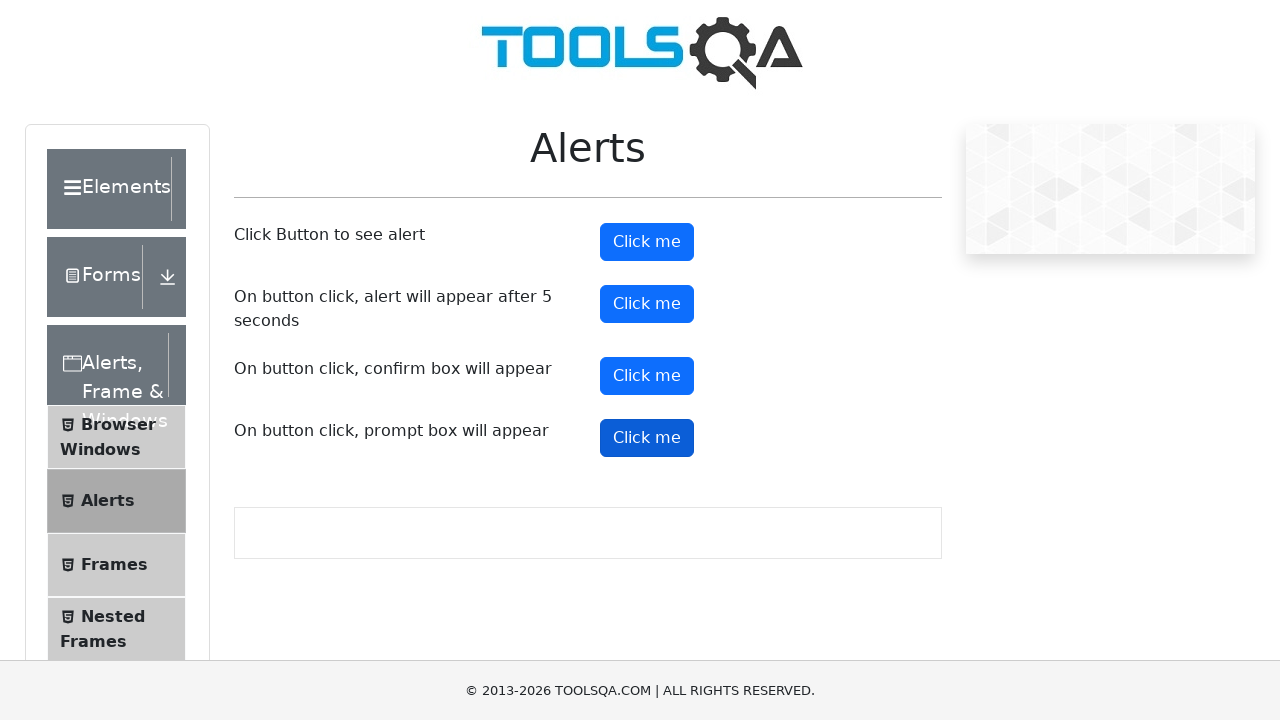